Tests page refresh functionality by verifying the page title timestamp changes after refresh

Starting URL: http://www.compendiumdev.co.uk/selenium/refresh.php

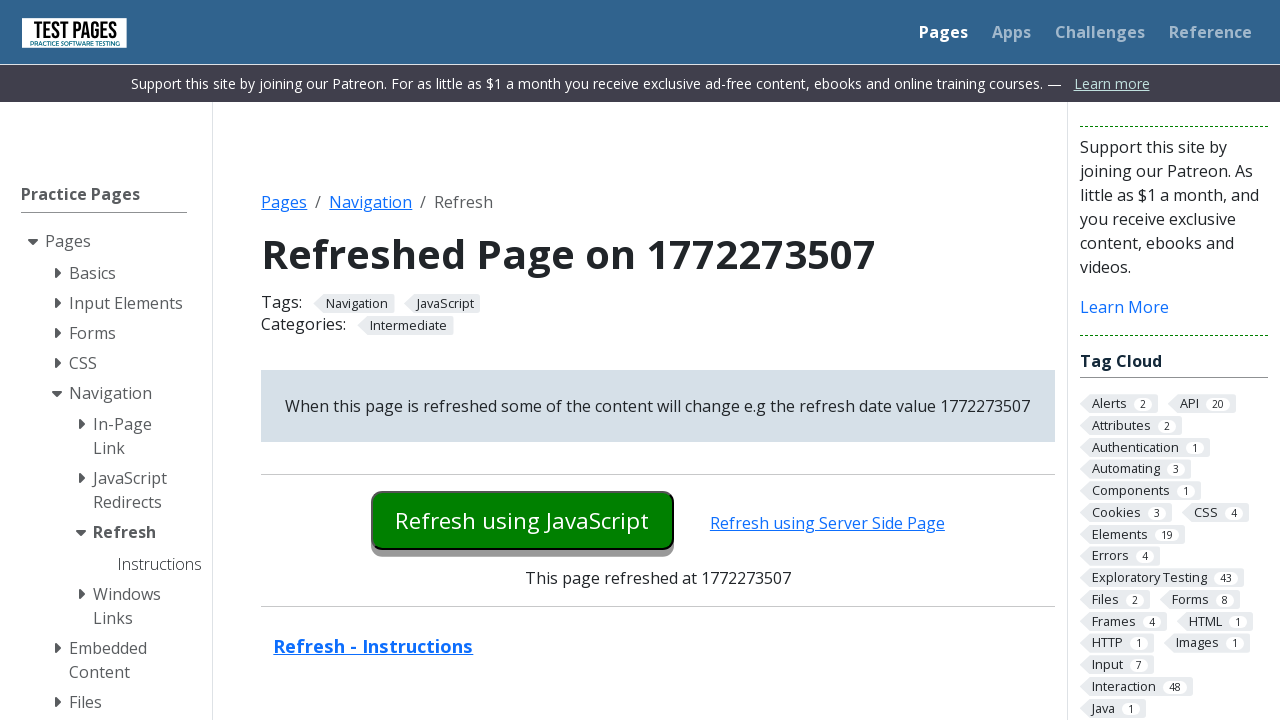

Verified initial page title contains 'Refreshed Page on' constant
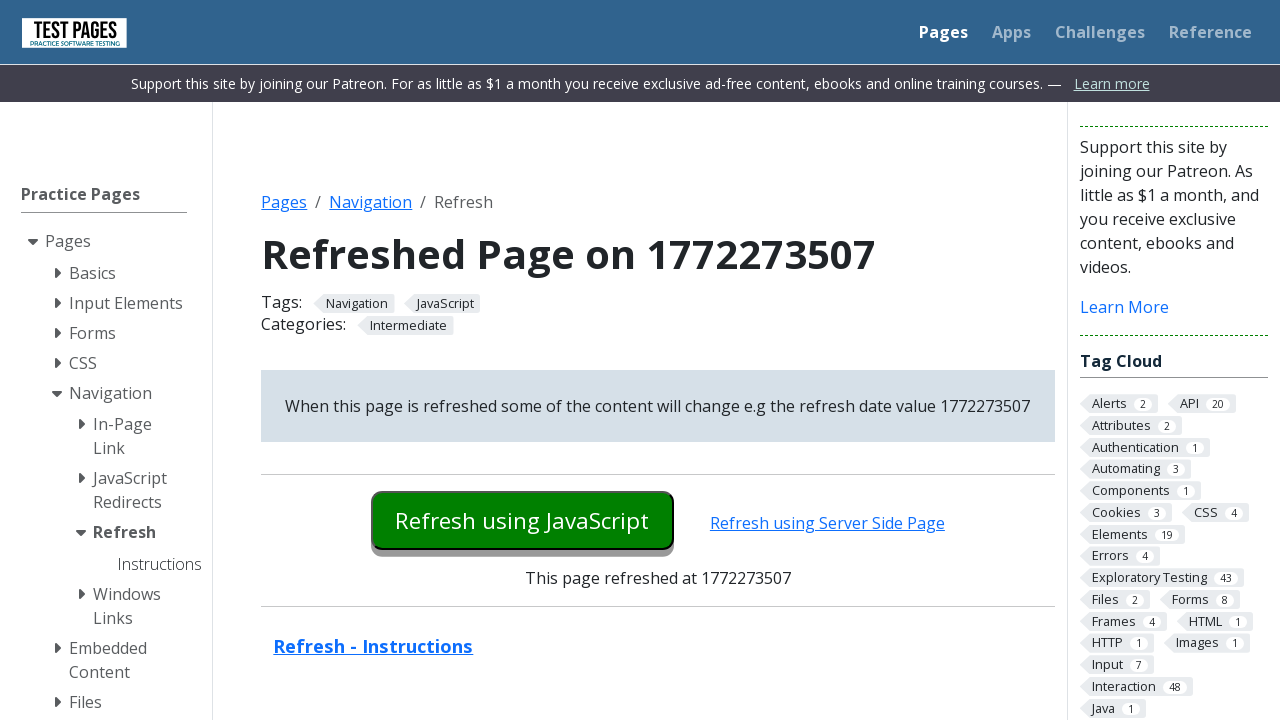

Extracted initial timestamp from page title
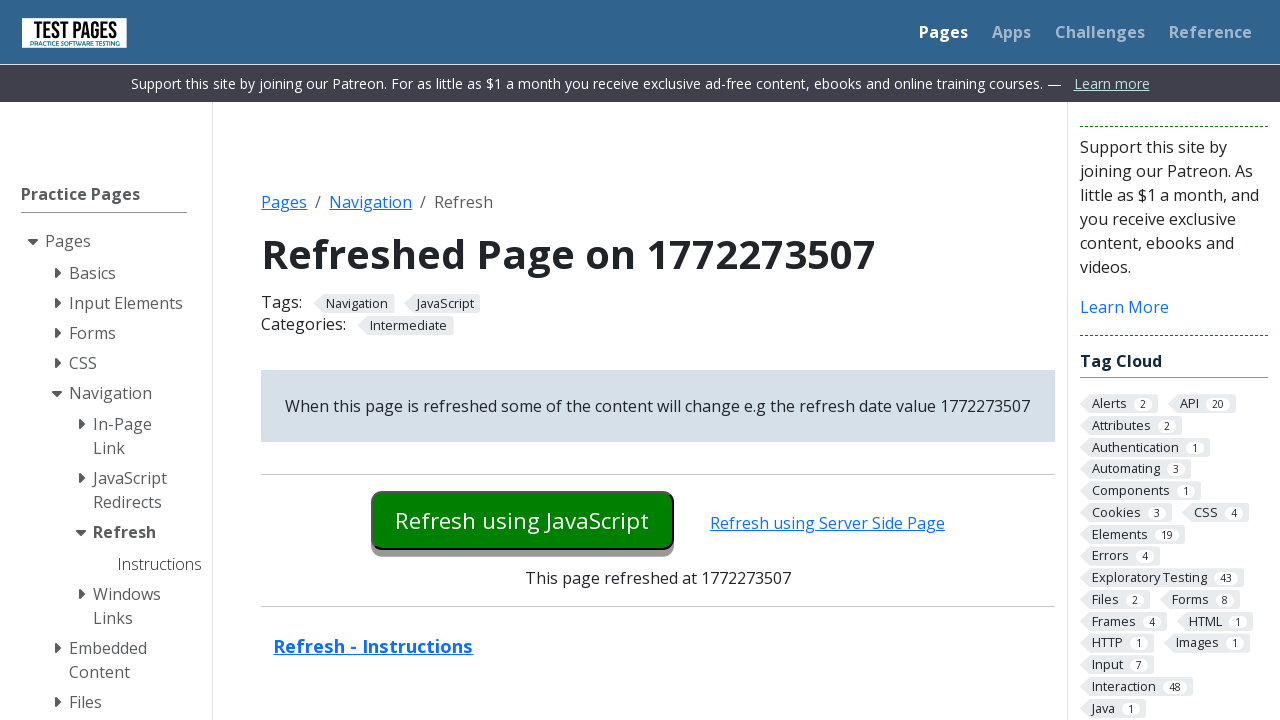

Waited 2 seconds before refresh
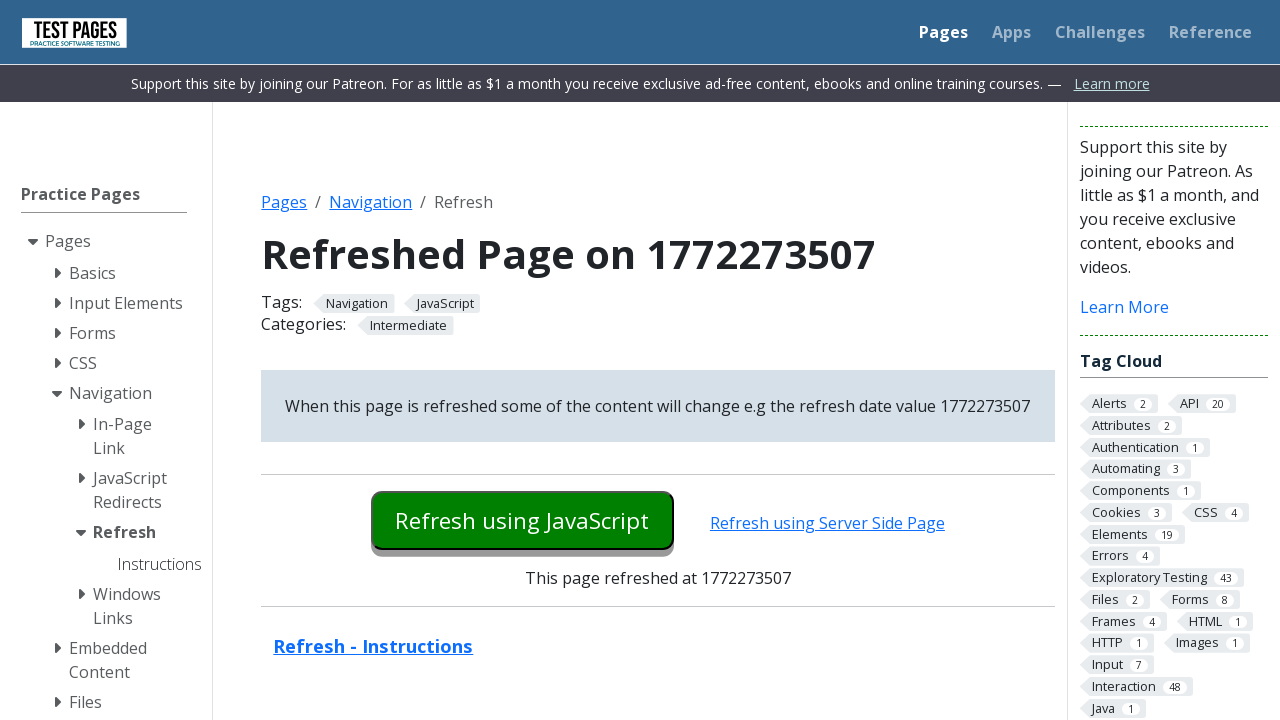

Refreshed the page
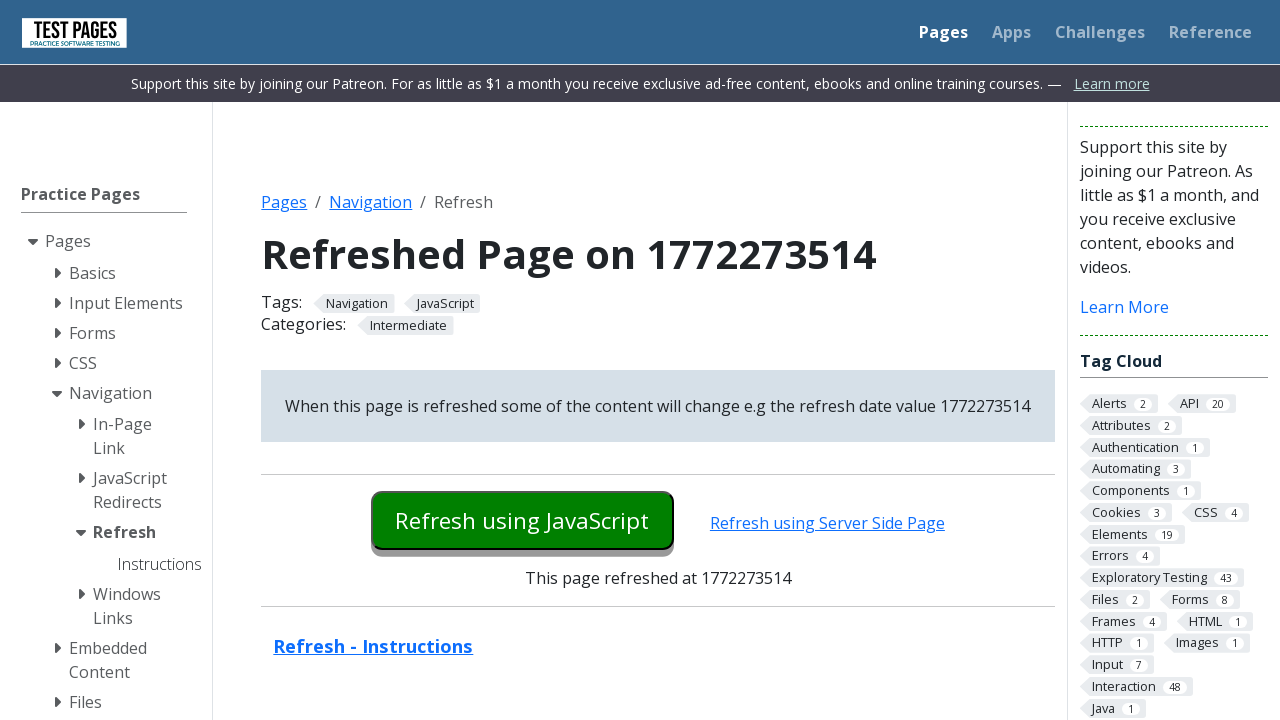

Verified refreshed page title still contains 'Refreshed Page on' constant
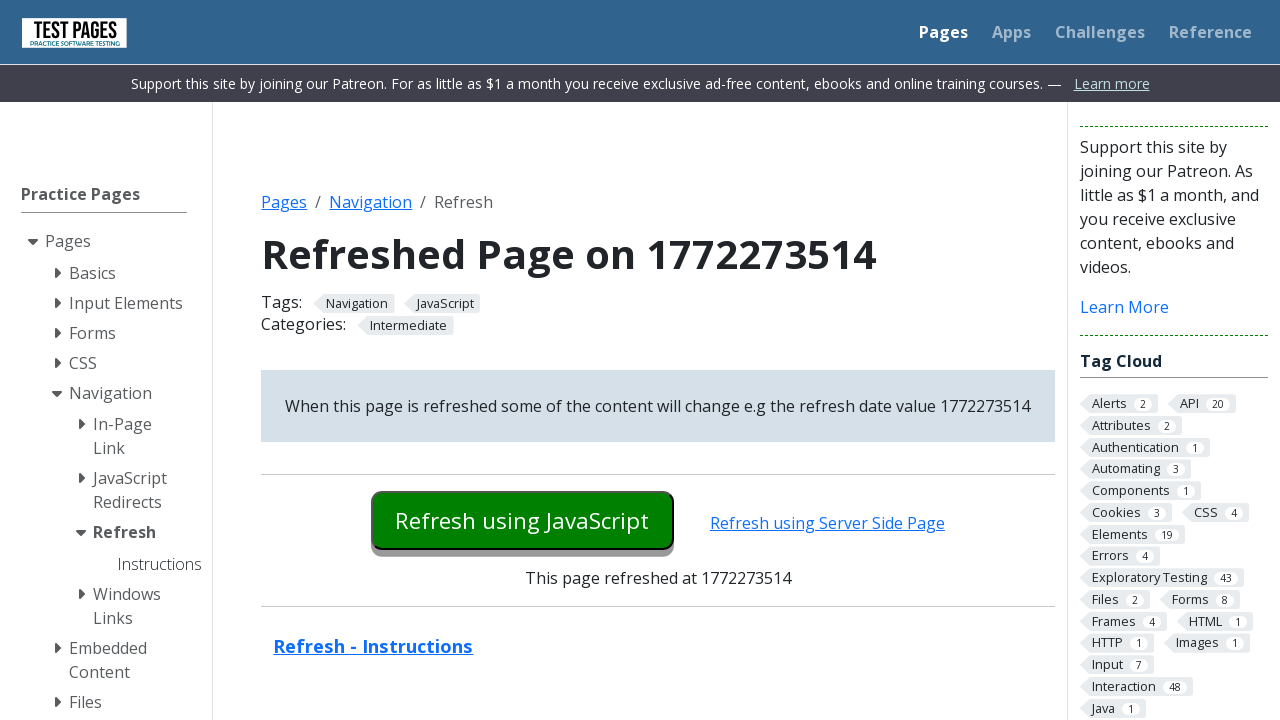

Extracted new timestamp from refreshed page title
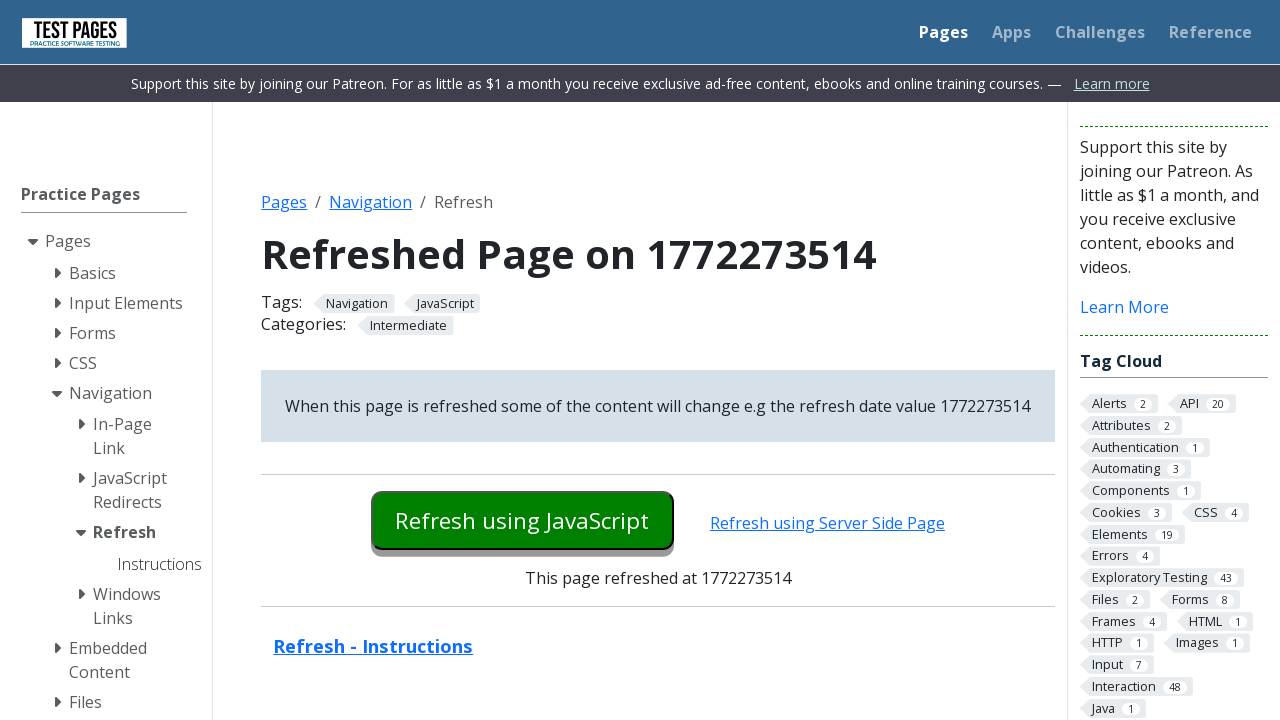

Verified timestamp increased after refresh: 1772273514 > 1772273507
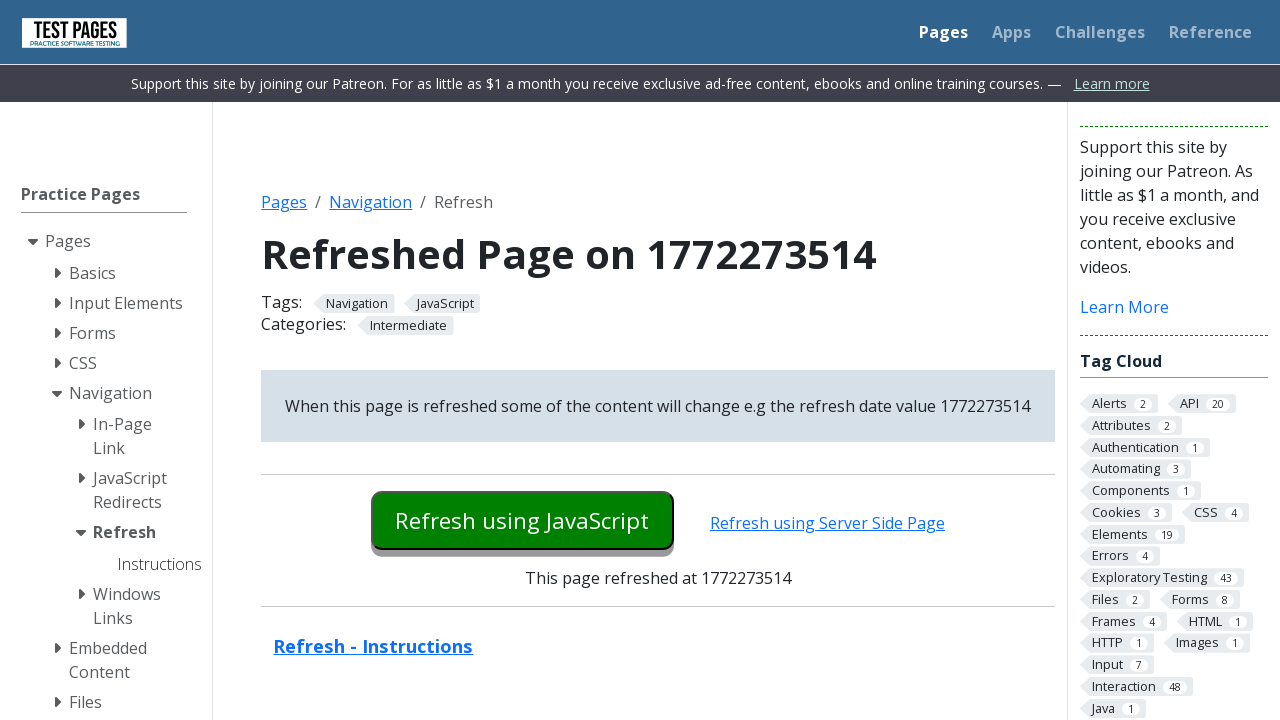

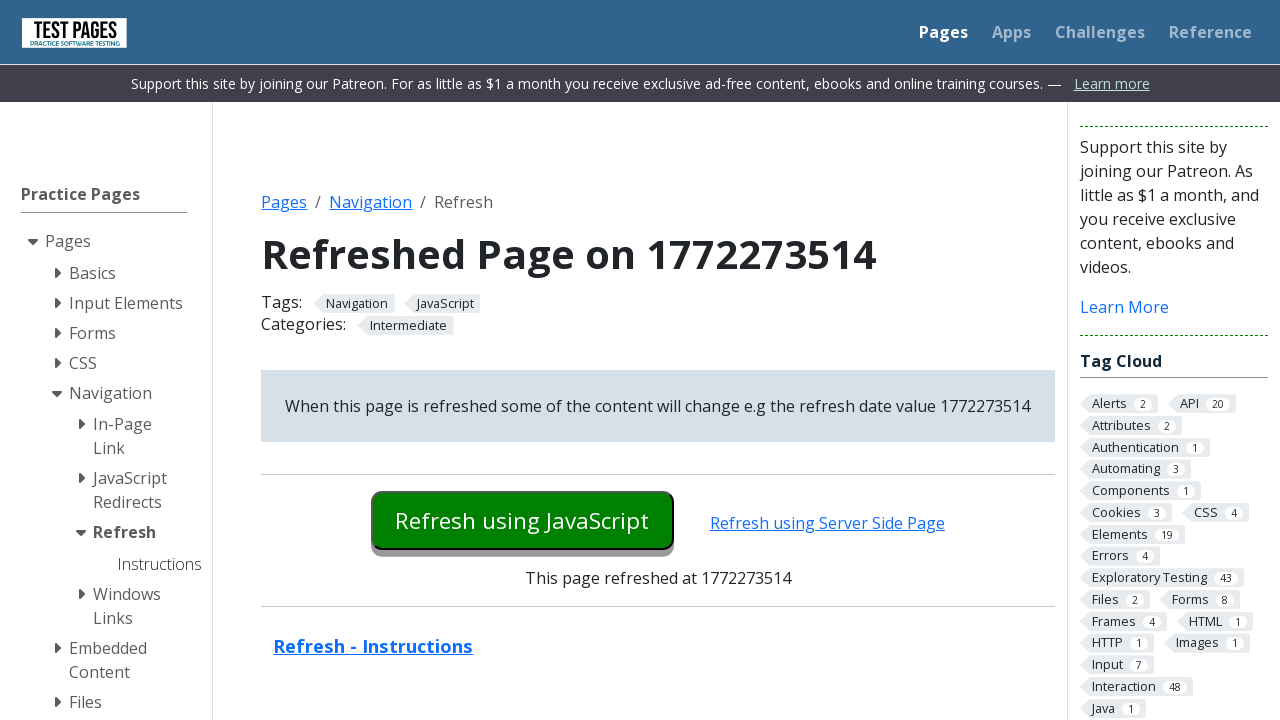